Tests right-click context menu functionality by performing a right-click on an element and navigating through menu options using keyboard arrows

Starting URL: https://swisnl.github.io/jQuery-contextMenu/demo.html

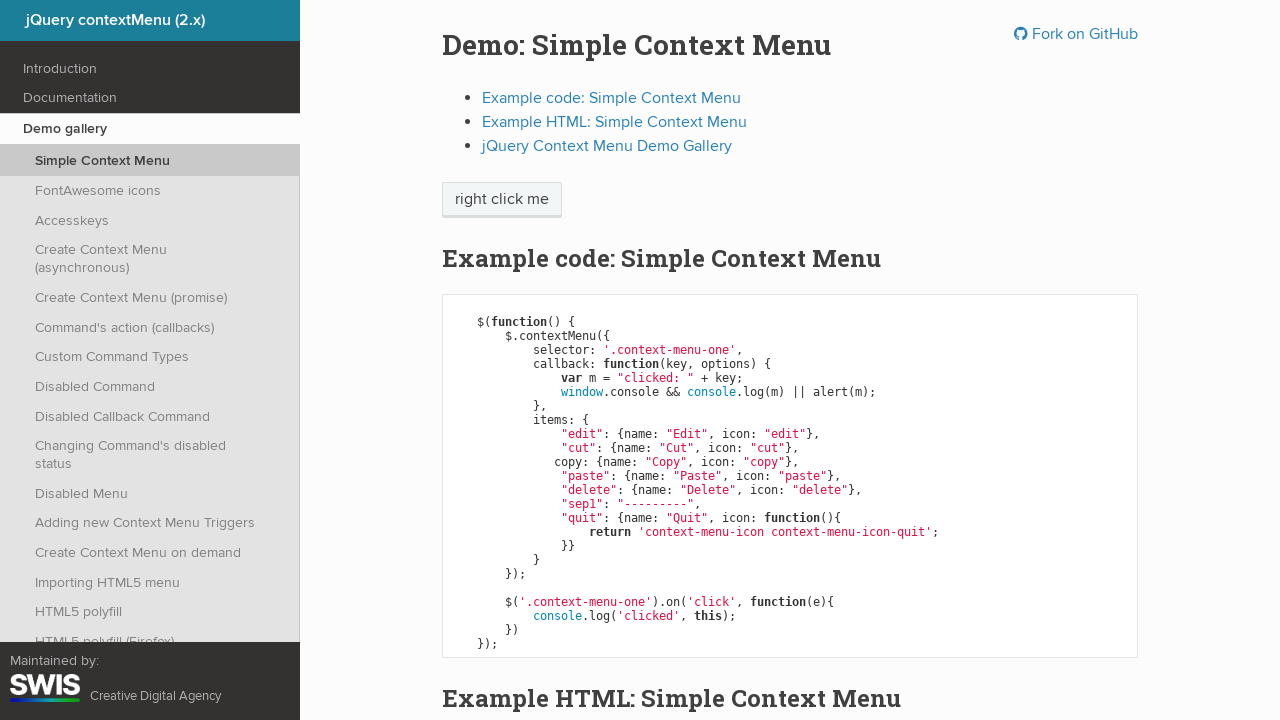

Located right-click target element
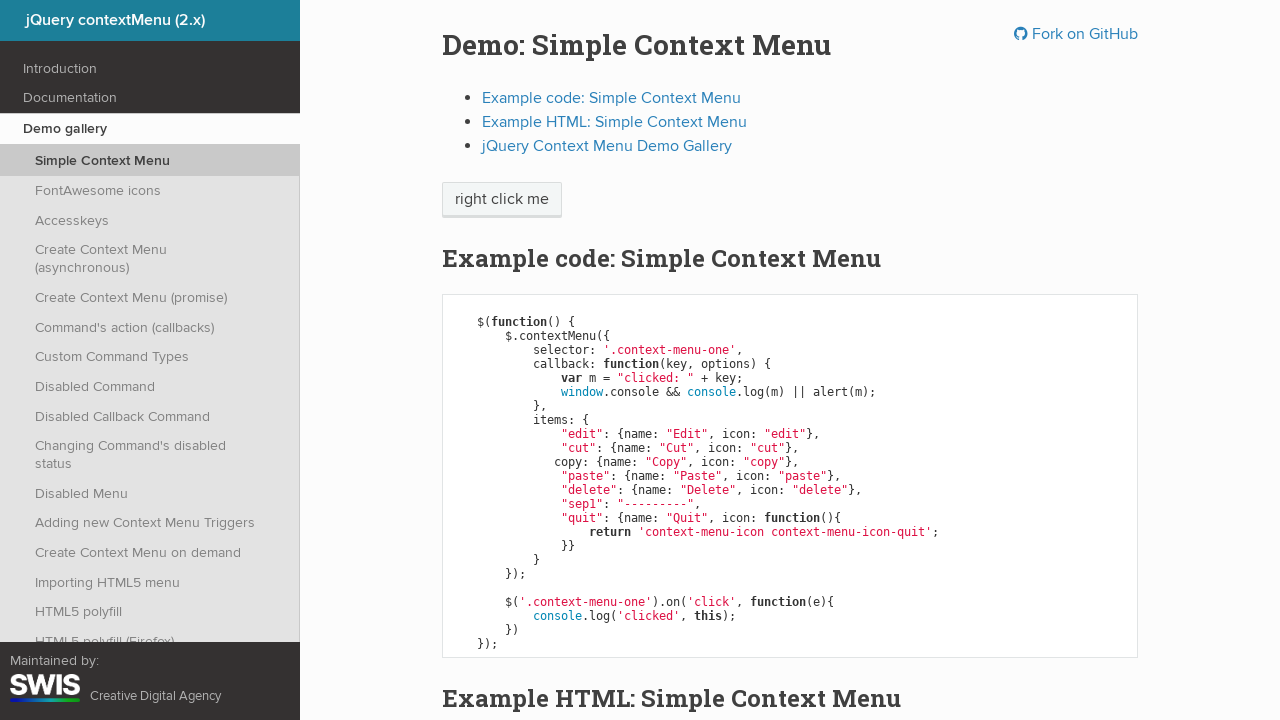

Performed right-click on target element at (502, 200) on xpath=//span[text()='right click me']
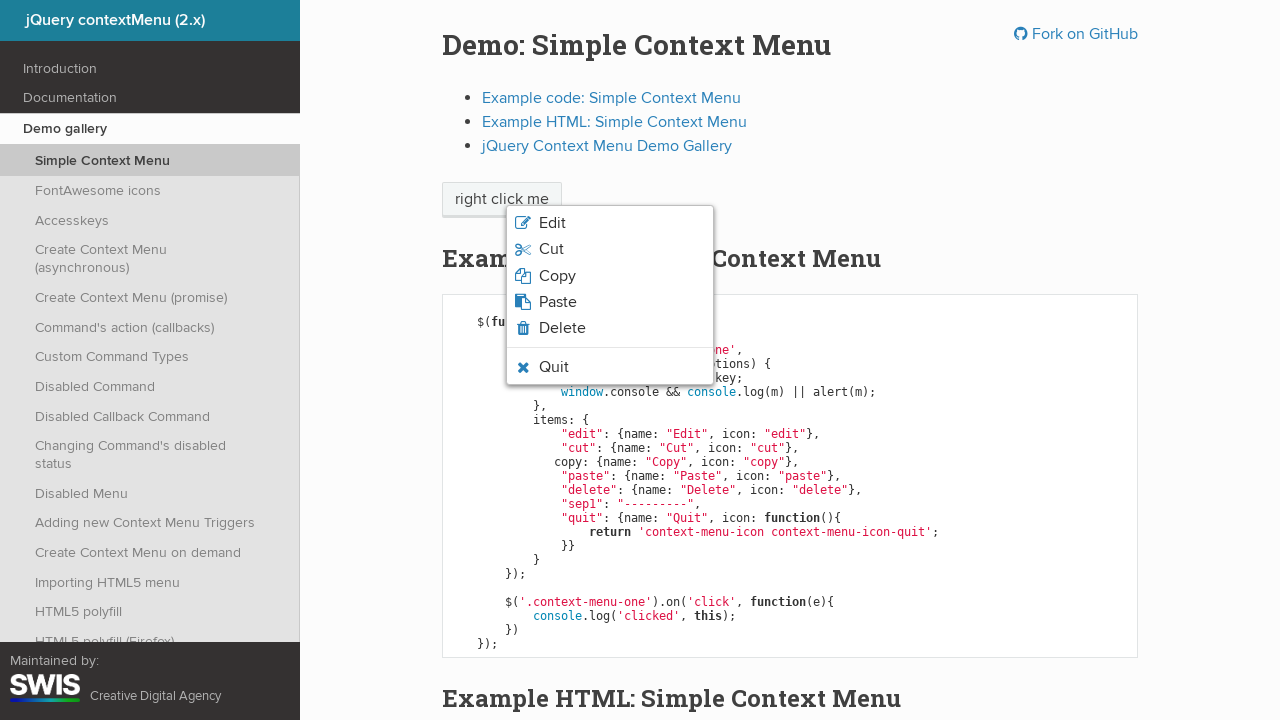

Pressed ArrowDown to navigate context menu (1st press)
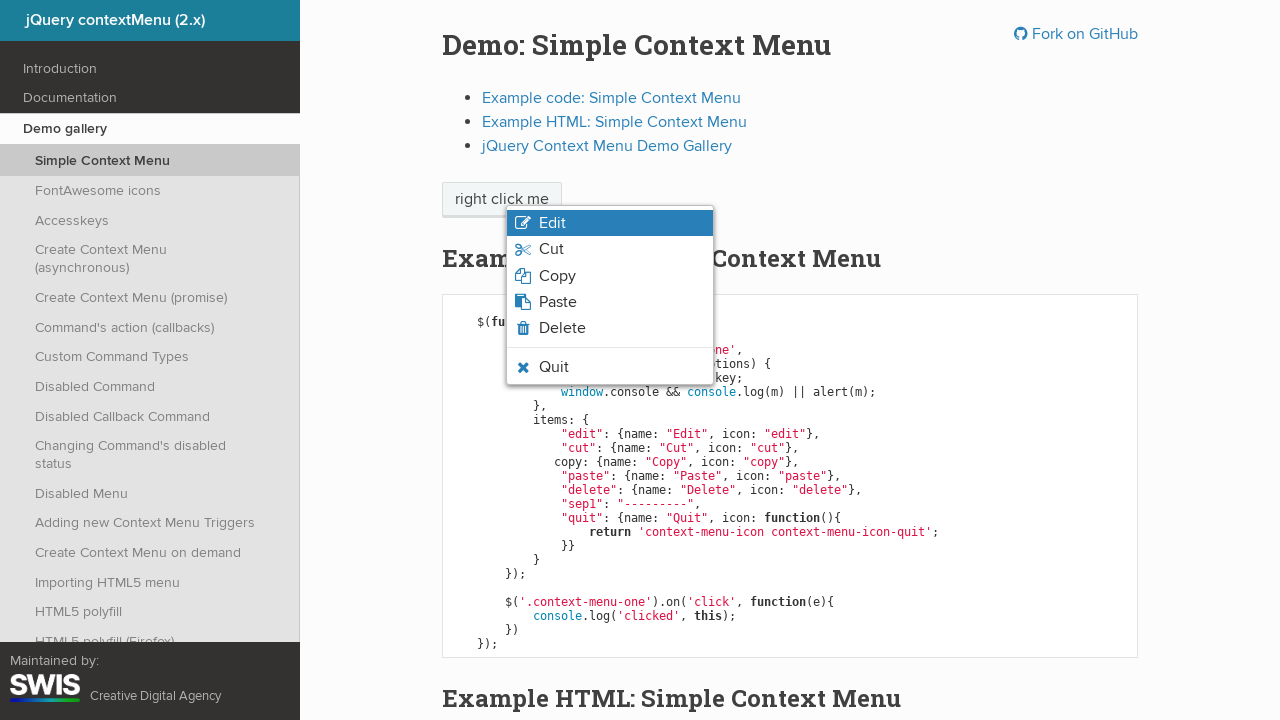

Pressed ArrowDown to navigate context menu (2nd press)
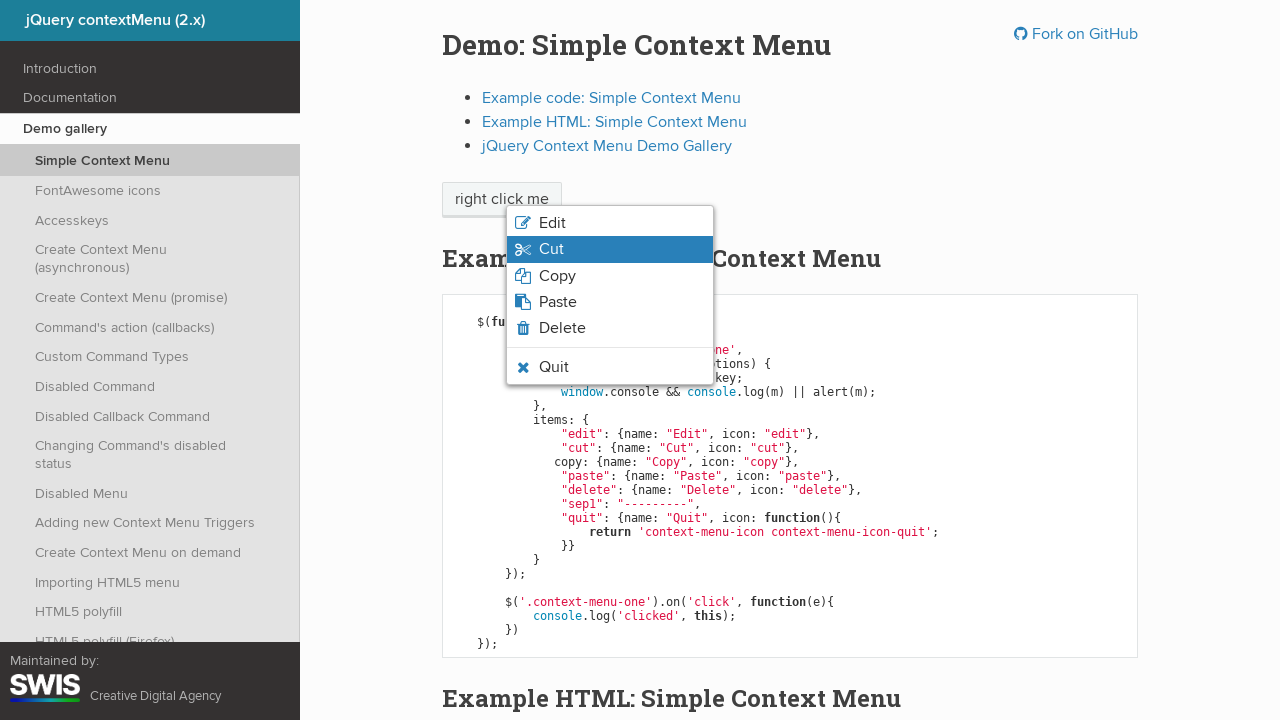

Pressed ArrowDown to navigate context menu (3rd press)
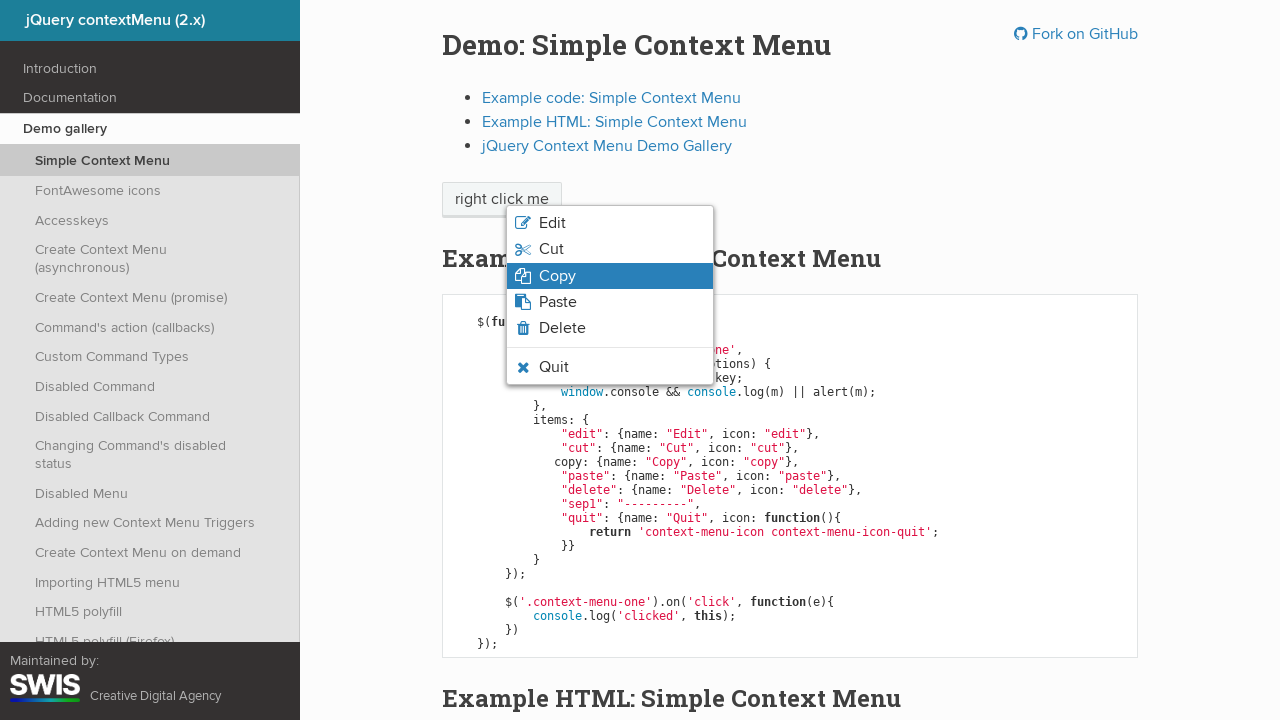

Pressed Enter to select highlighted menu option
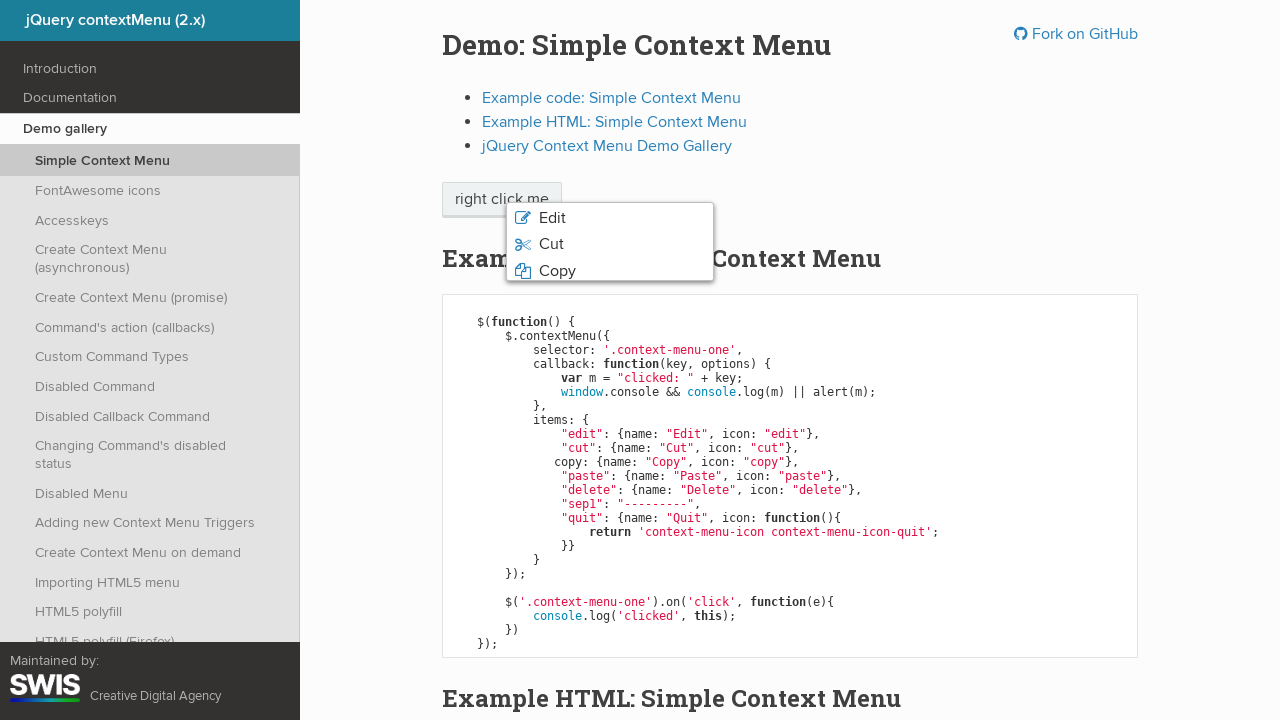

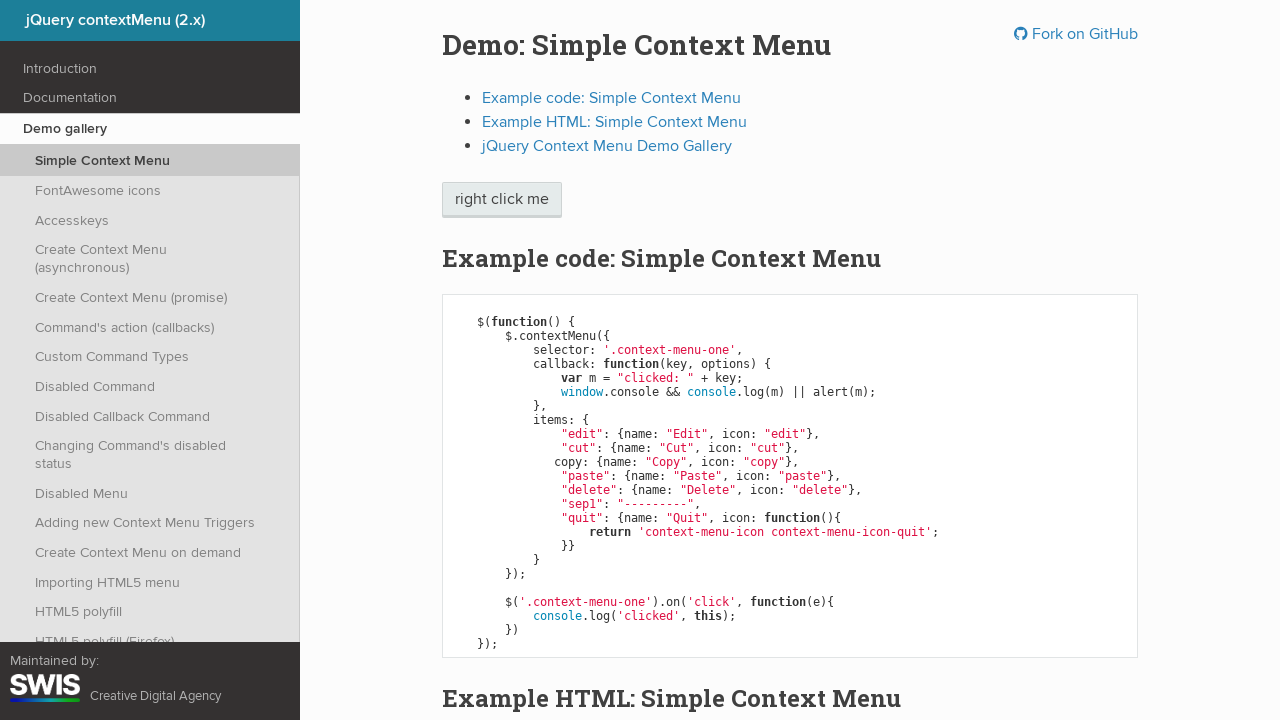